Tests the checkout flow on Midtrans demo site by clicking the buy button, proceeding to checkout, and switching to the payment iframe

Starting URL: https://demo.midtrans.com/

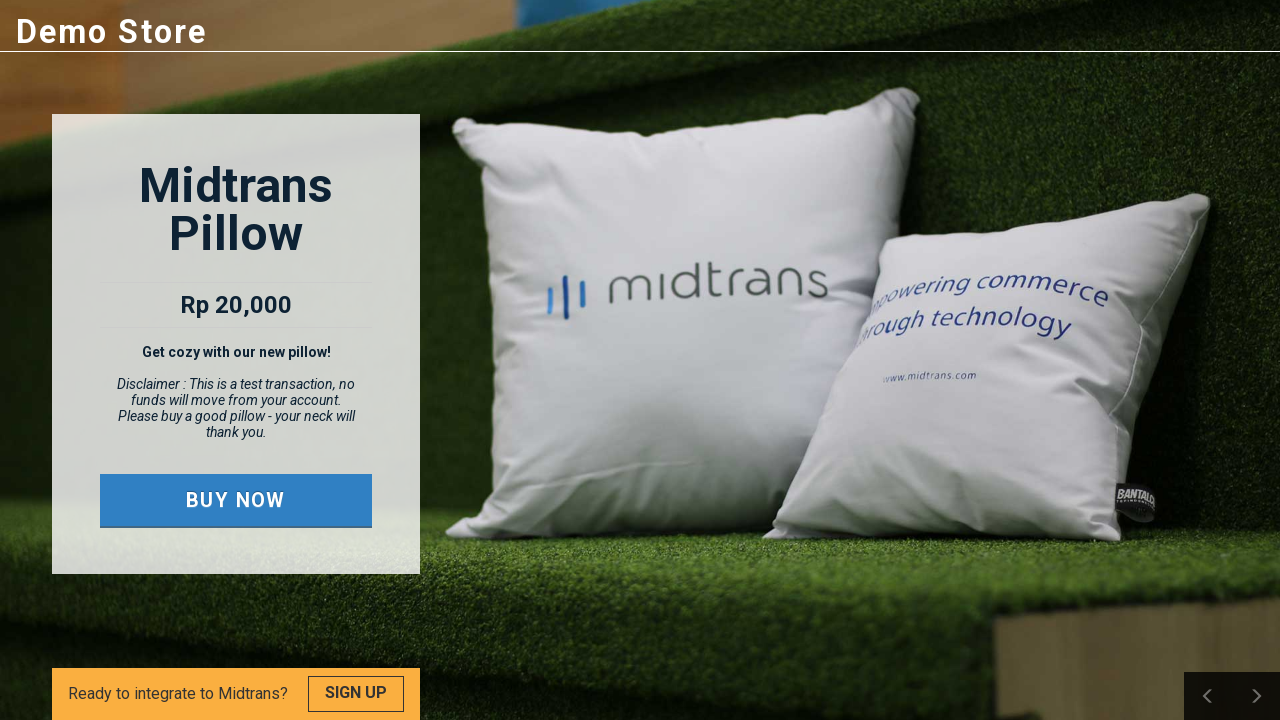

Clicked the Buy button at (236, 500) on a.btn.buy
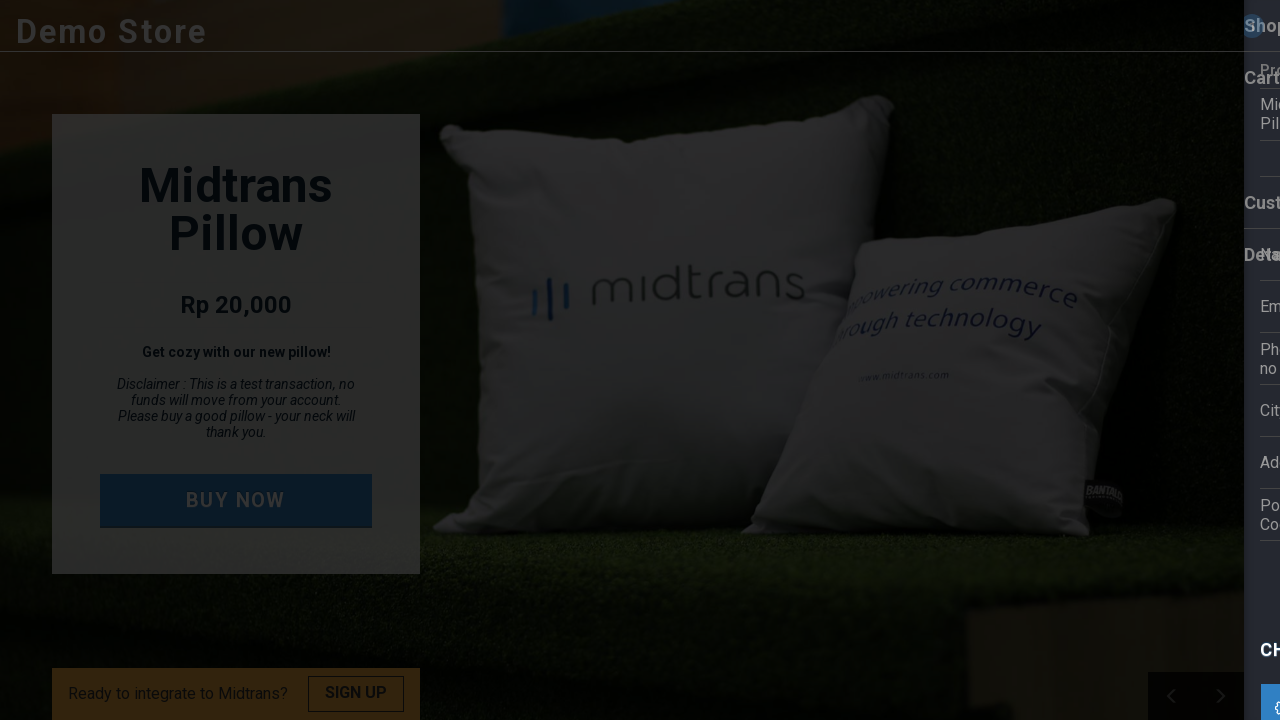

Clicked the checkout button in cart at (1064, 649) on div.cart-checkout
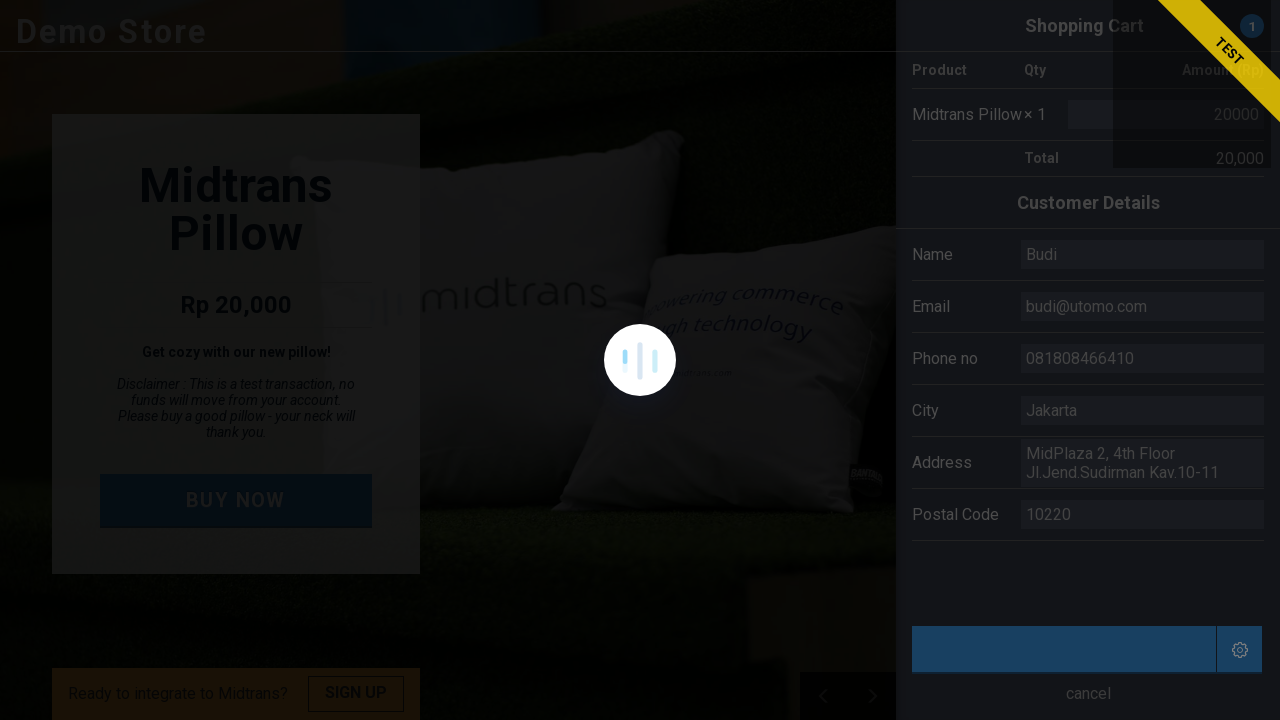

Payment iframe loaded
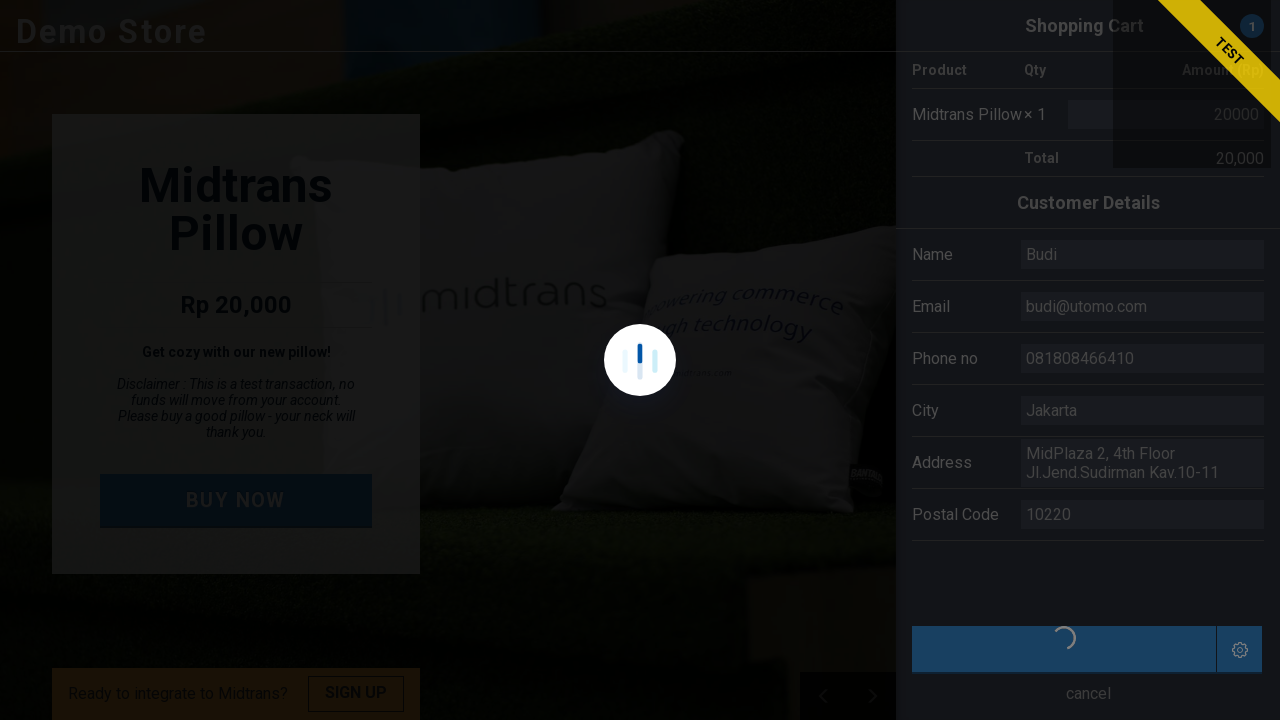

Switched to payment iframe
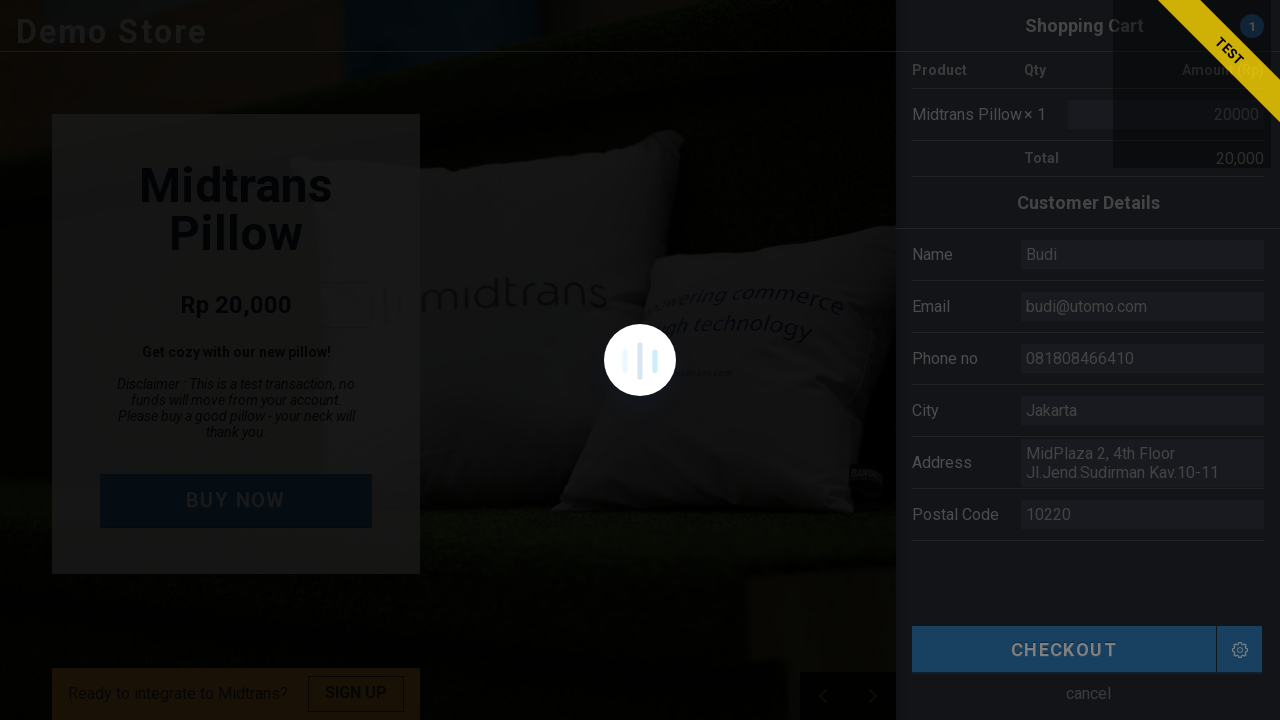

Verified iframe content is accessible
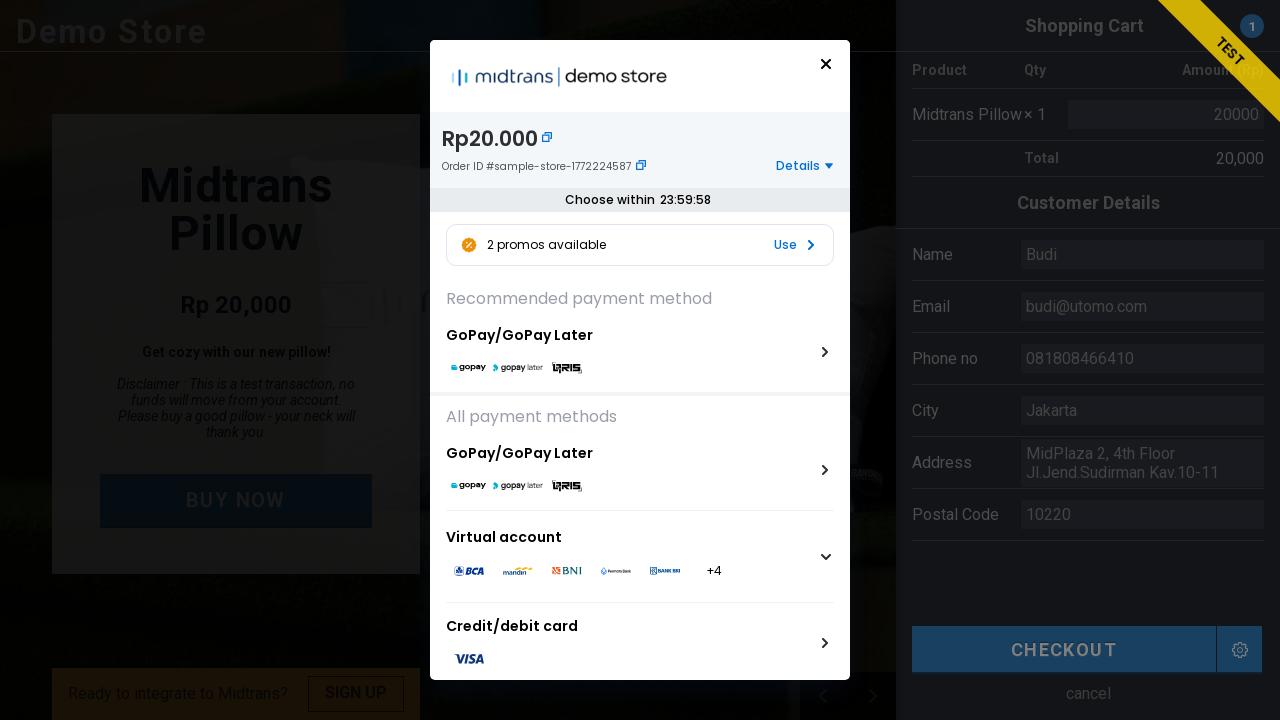

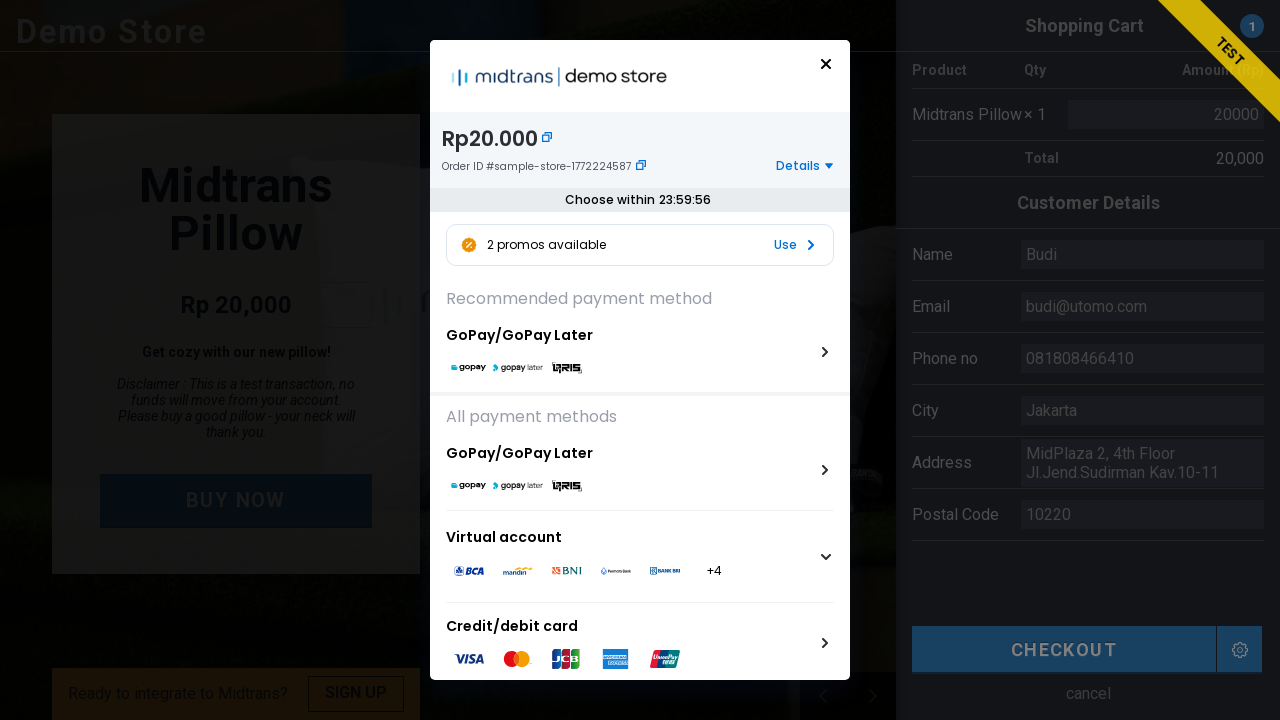